Opens the ChatGPT website and verifies the page loads by checking the page title and URL are accessible.

Starting URL: https://www.chatgpt.com

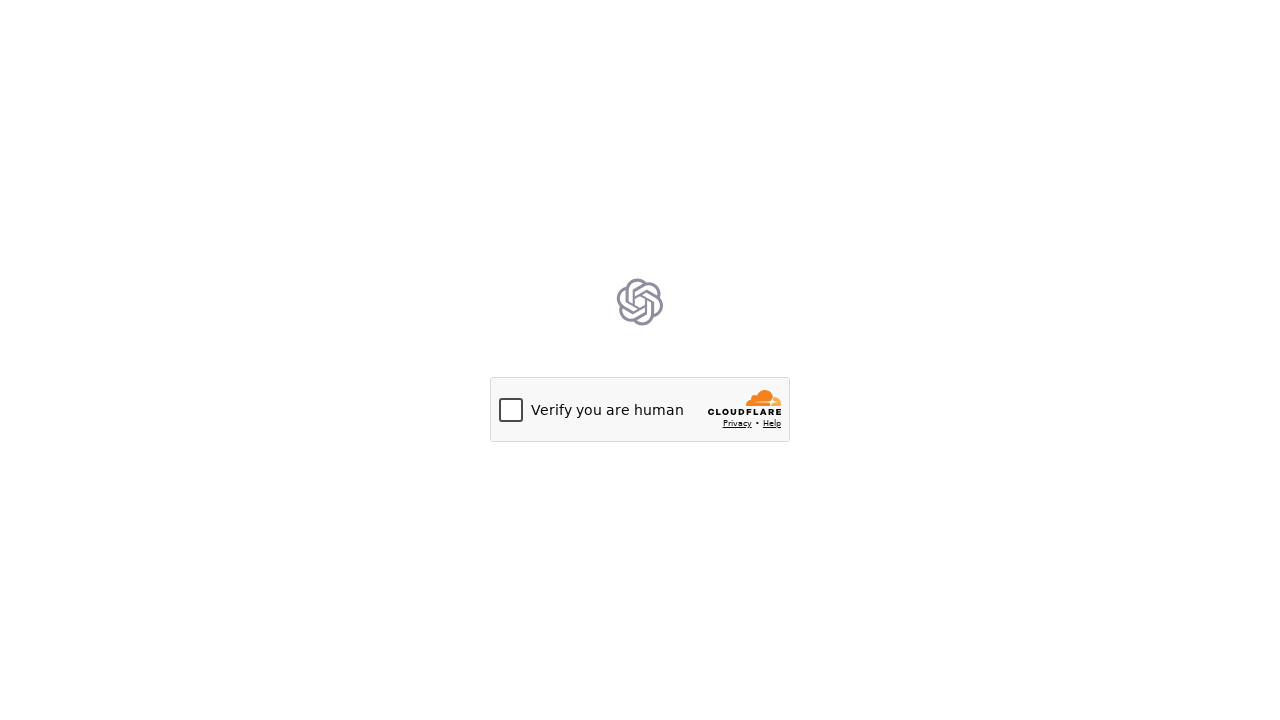

Navigated to ChatGPT website at https://www.chatgpt.com
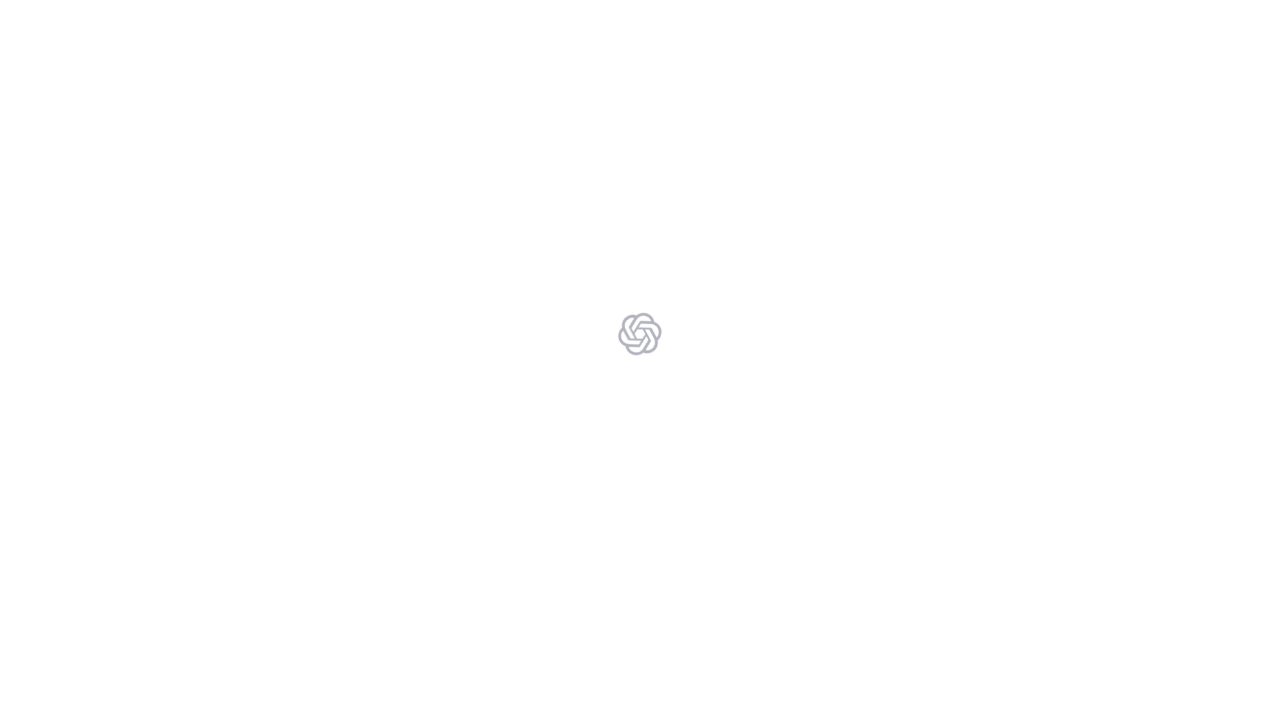

Page load completed and DOM content loaded
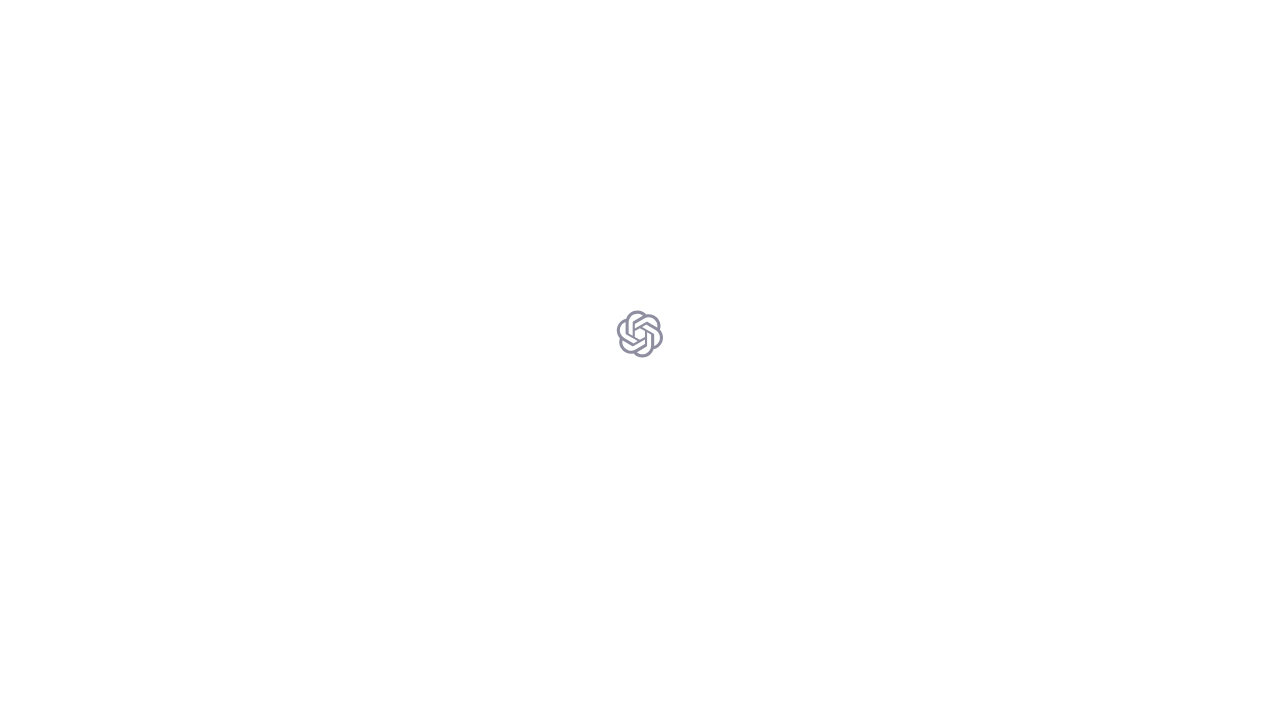

Retrieved page title: Just a moment...
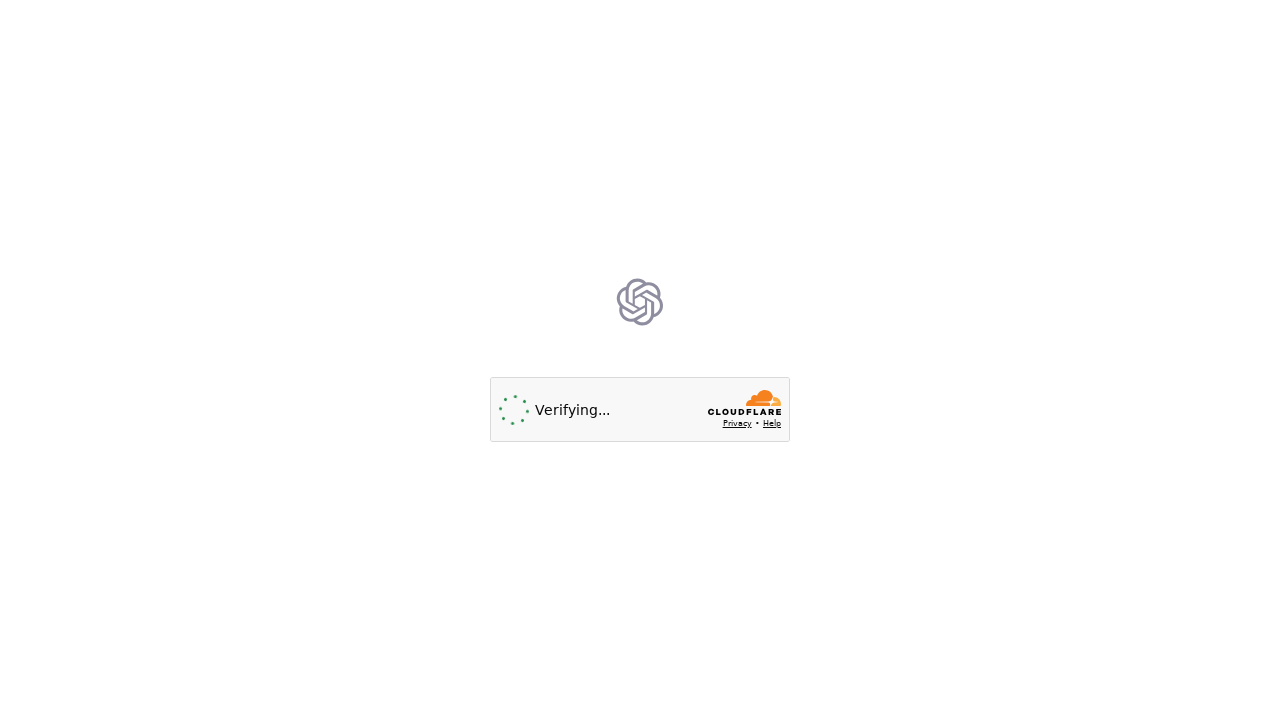

Retrieved page URL: https://chatgpt.com/
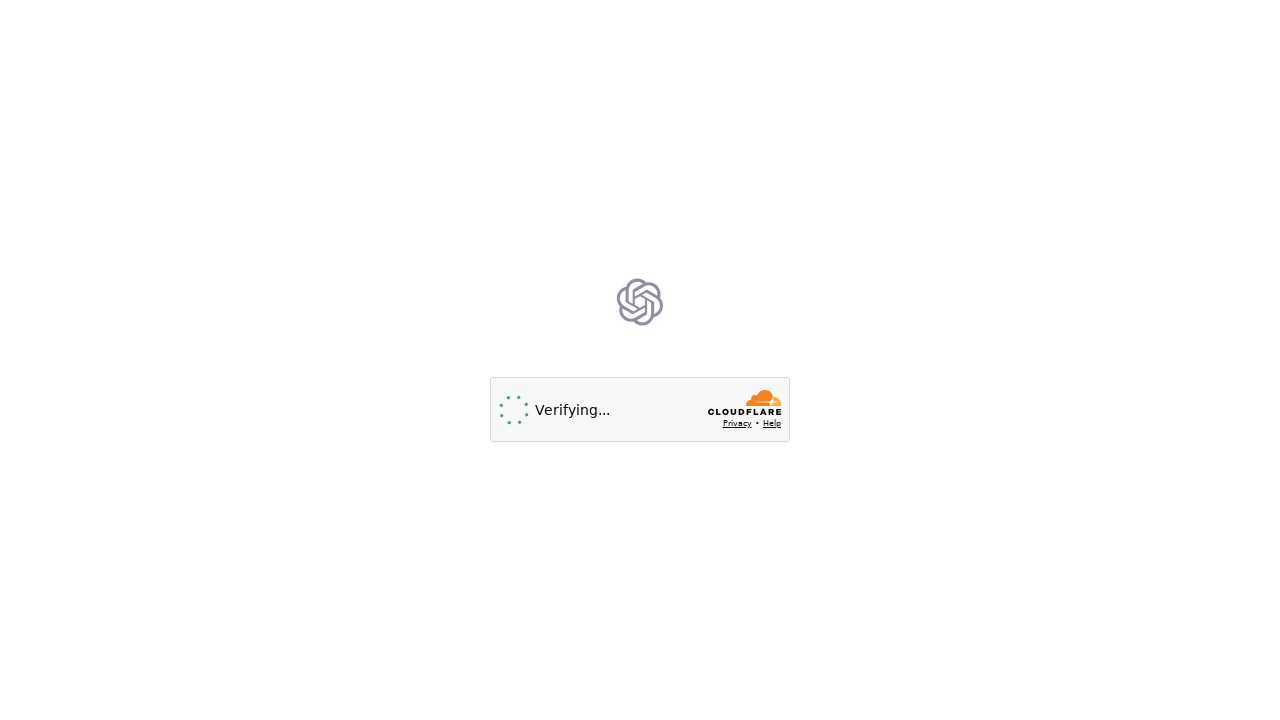

Verified page loaded successfully - Title: Just a moment..., URL: https://chatgpt.com/
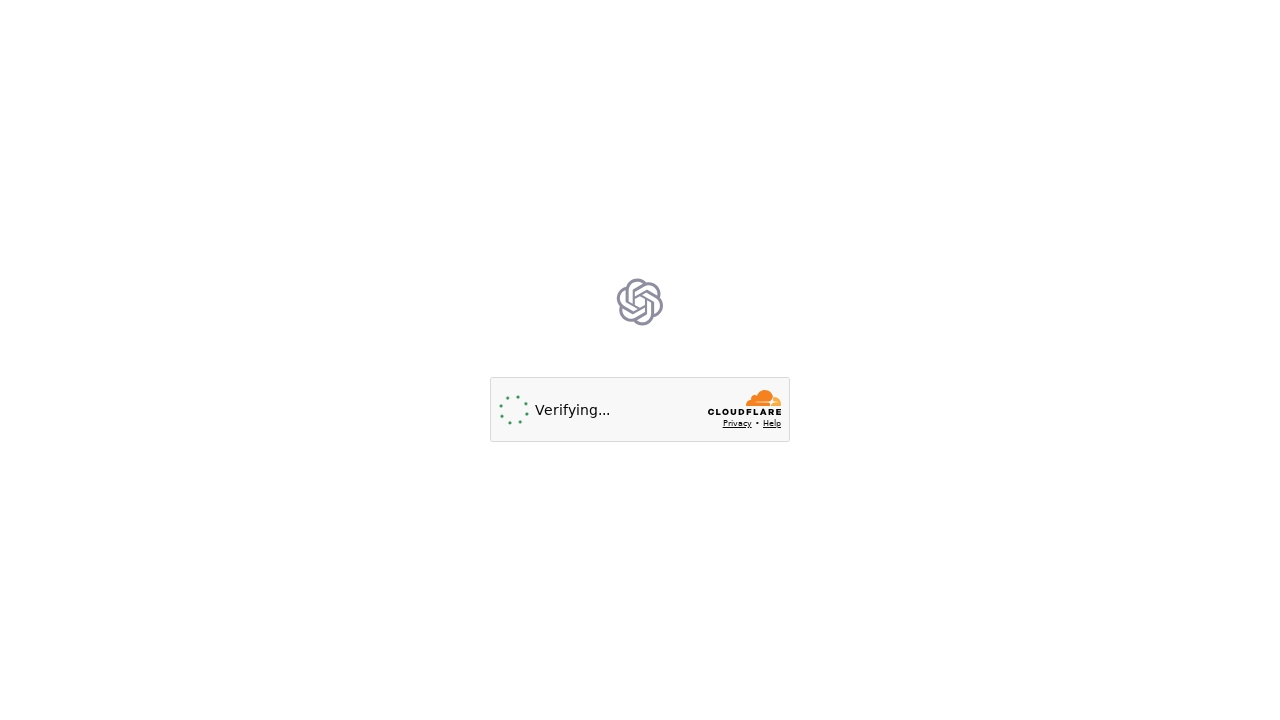

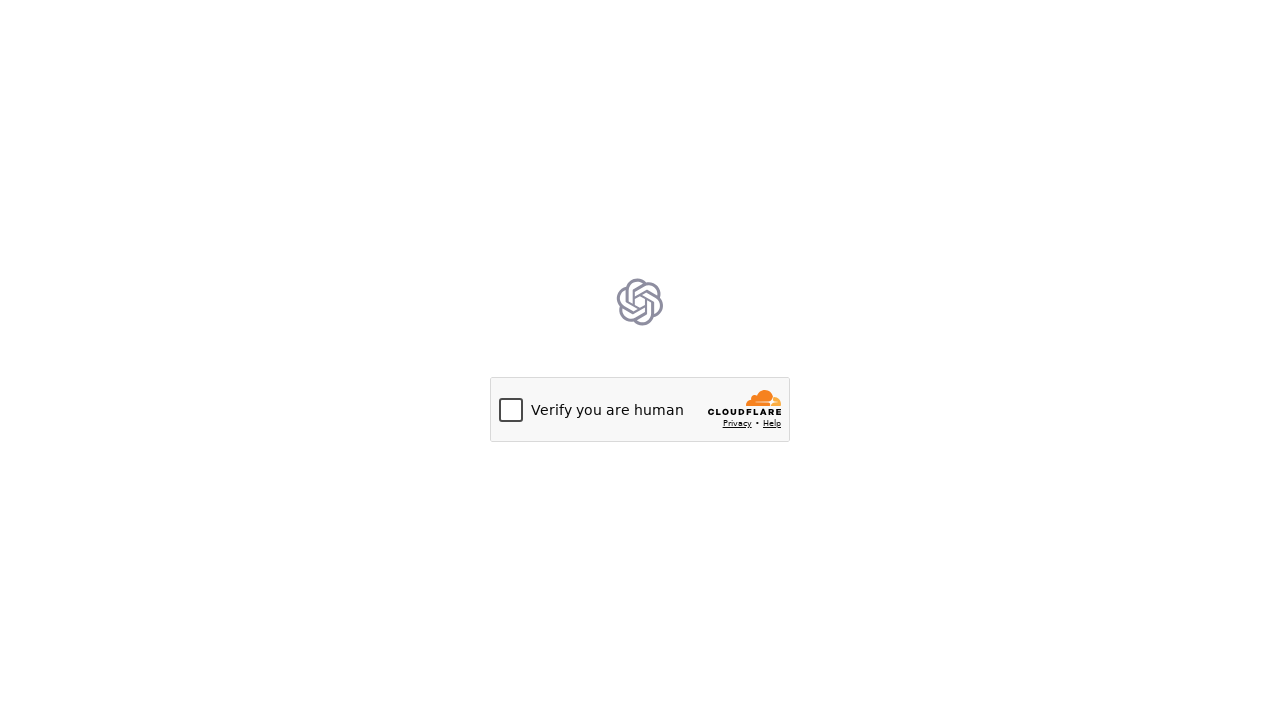